Navigates to an e-commerce site, clicks through category menu to Phone, Tablets & Ipod section, and verifies products are displayed with details and prices

Starting URL: https://ecommerce-playground.lambdatest.io/

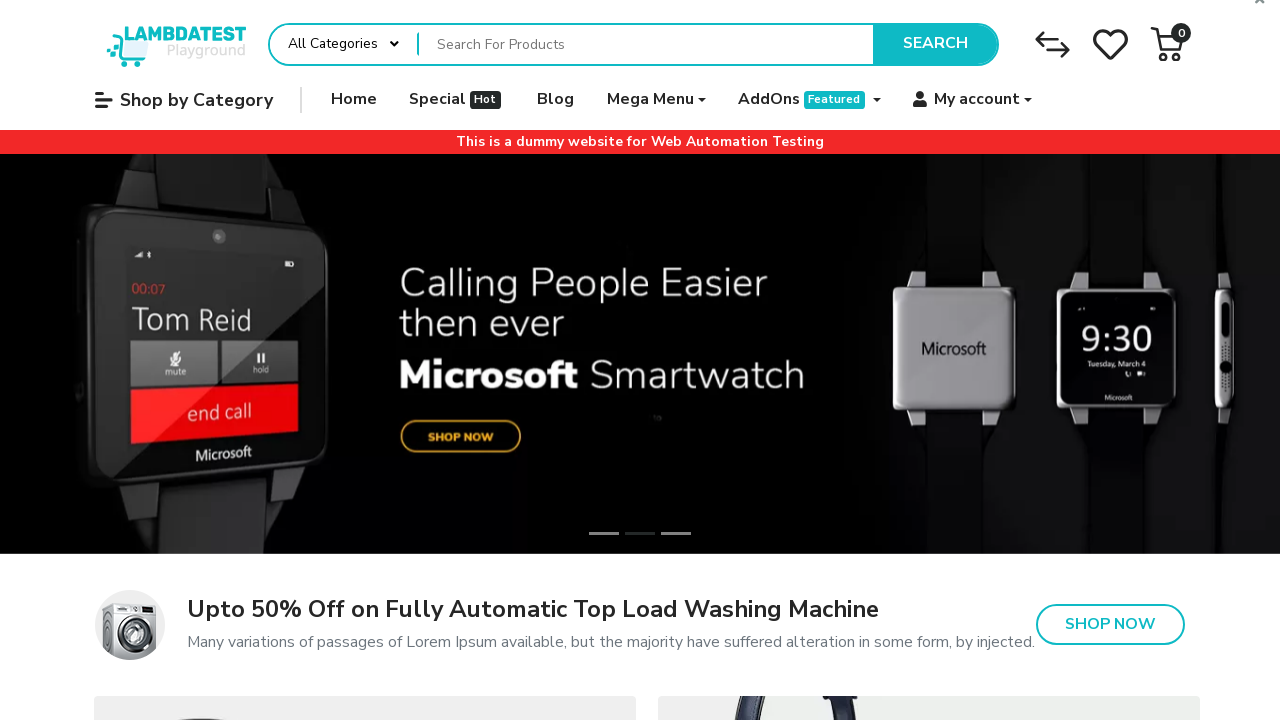

Clicked on 'Shop by Category' menu at (184, 100) on xpath=//a[contains(.,'Shop by Category')]
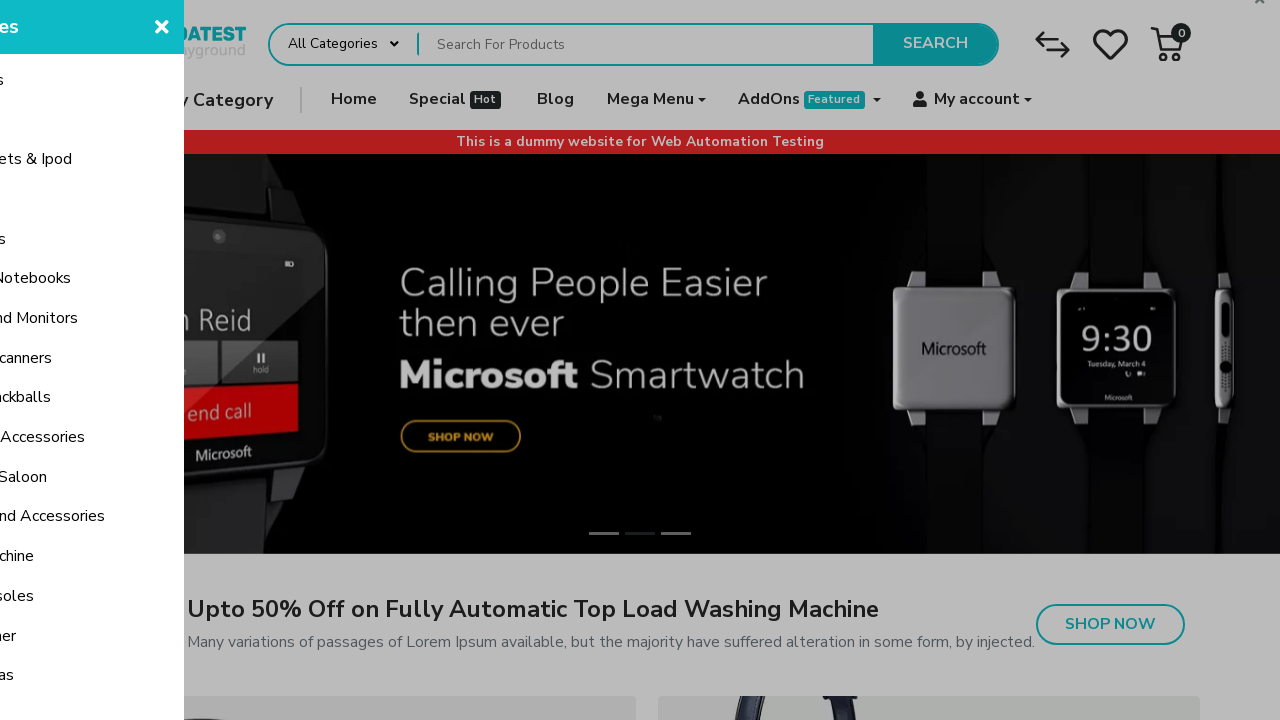

Clicked on 'Phone, Tablets & Ipod' category at (129, 160) on xpath=//span[contains(.,'Phone, Tablets & Ipod')]
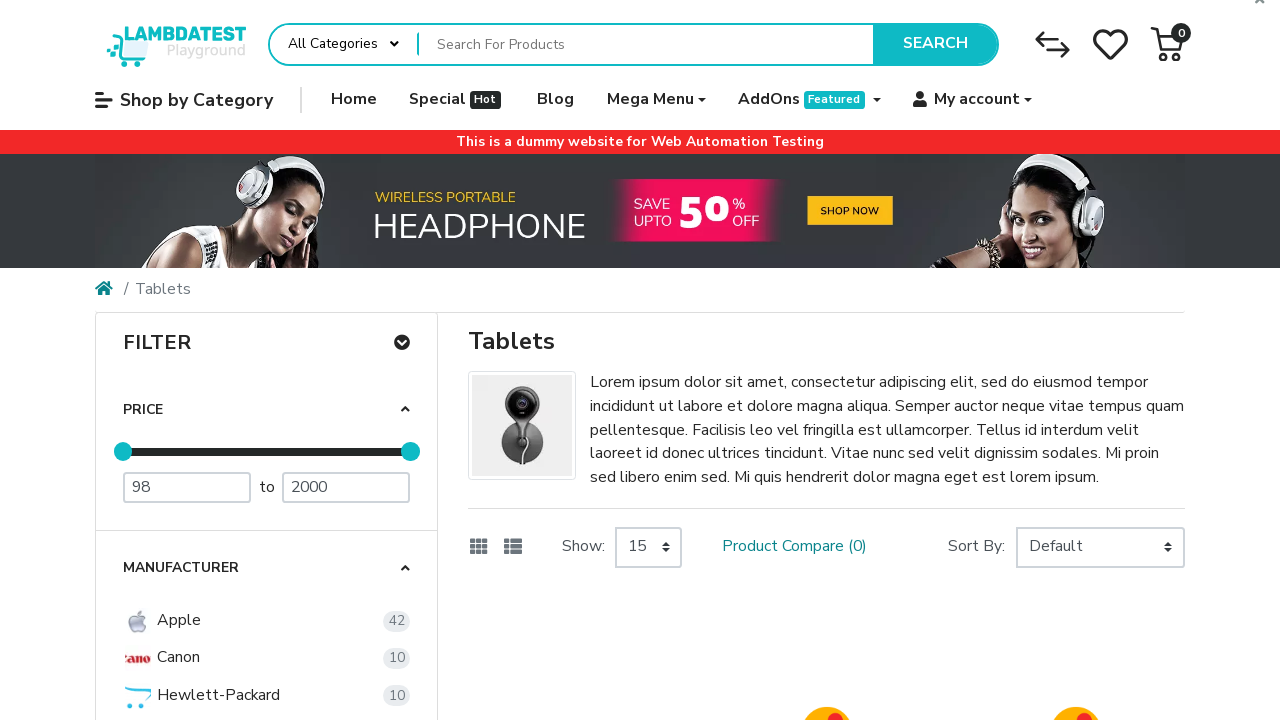

Products container loaded
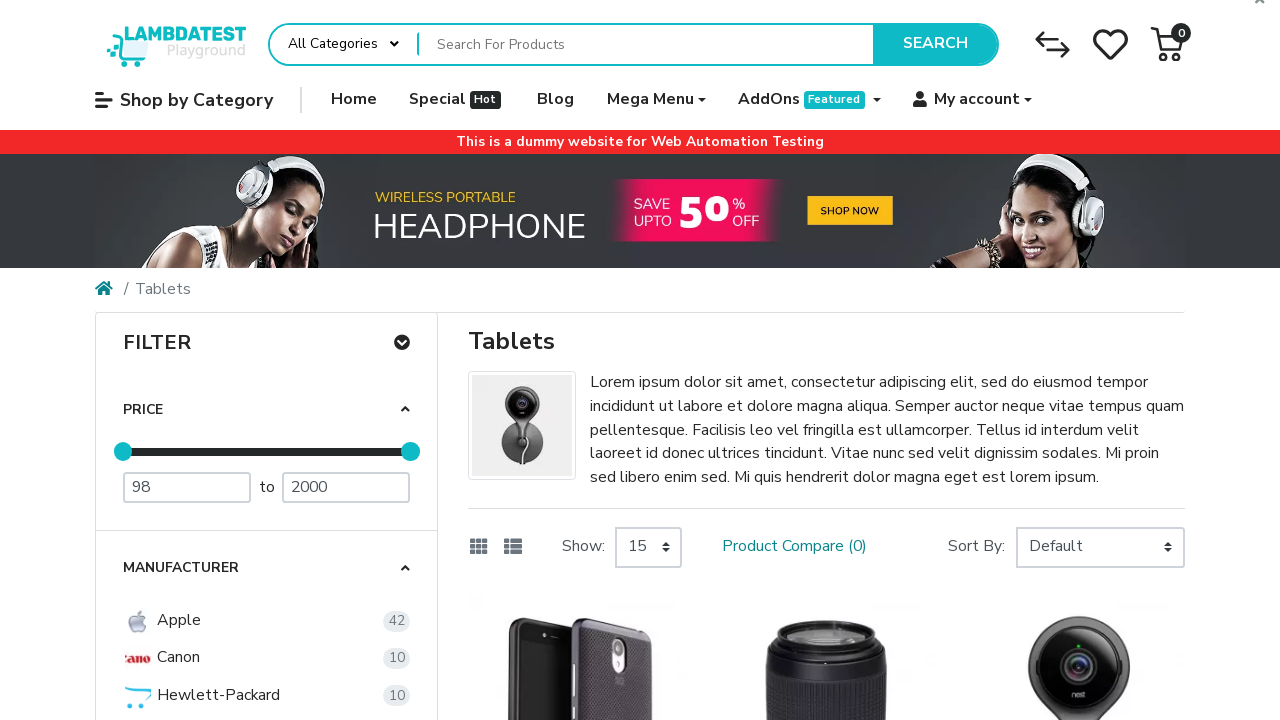

Product names are visible
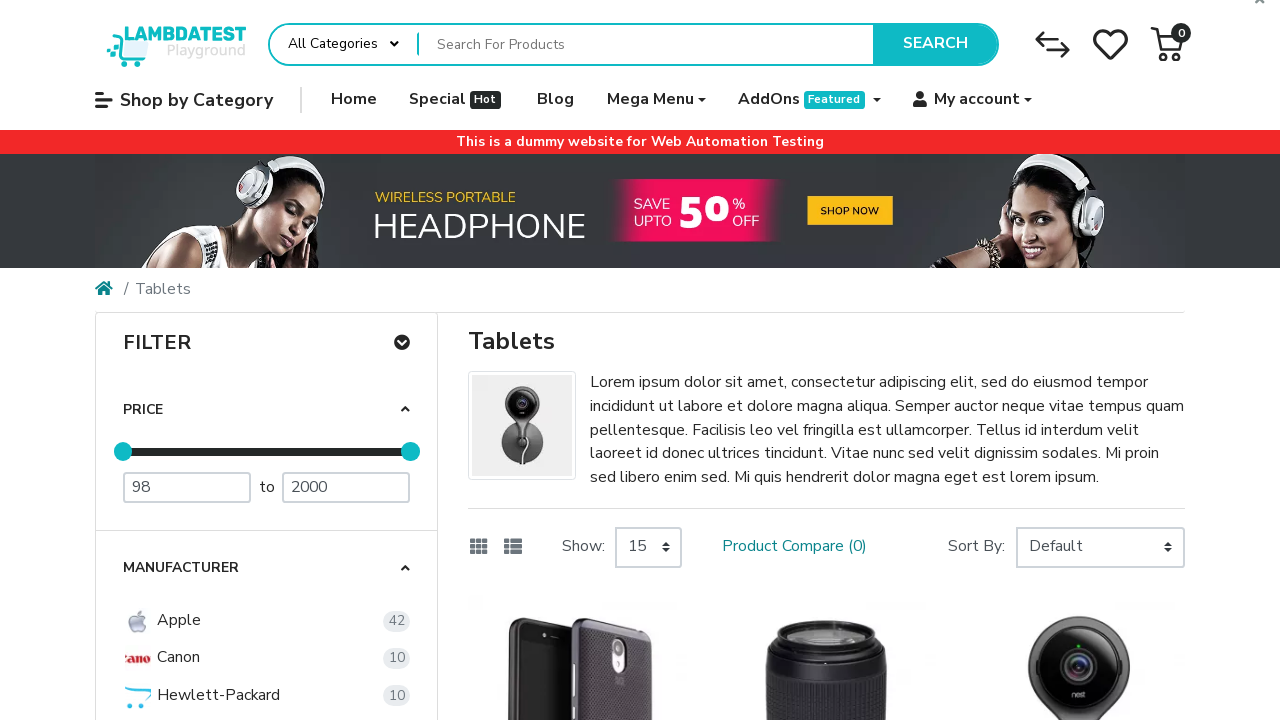

Product prices are visible
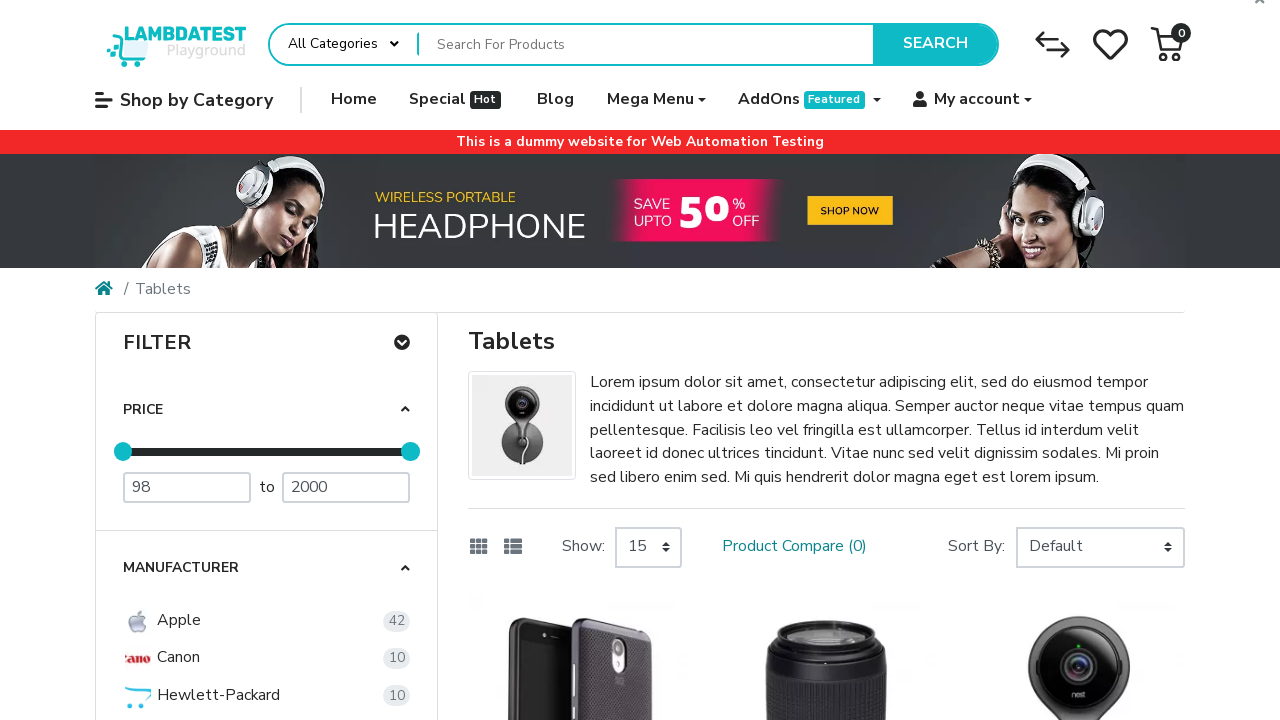

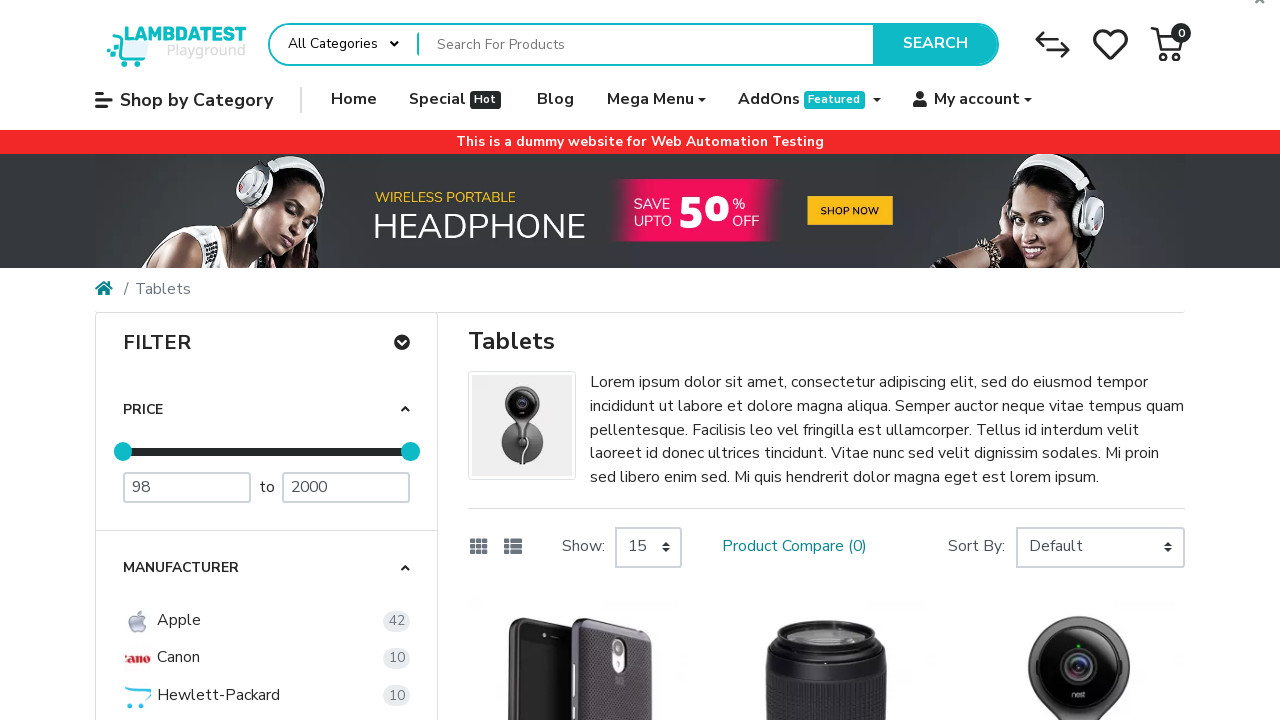